Tests marking all todo items as completed using the toggle-all checkbox.

Starting URL: https://demo.playwright.dev/todomvc

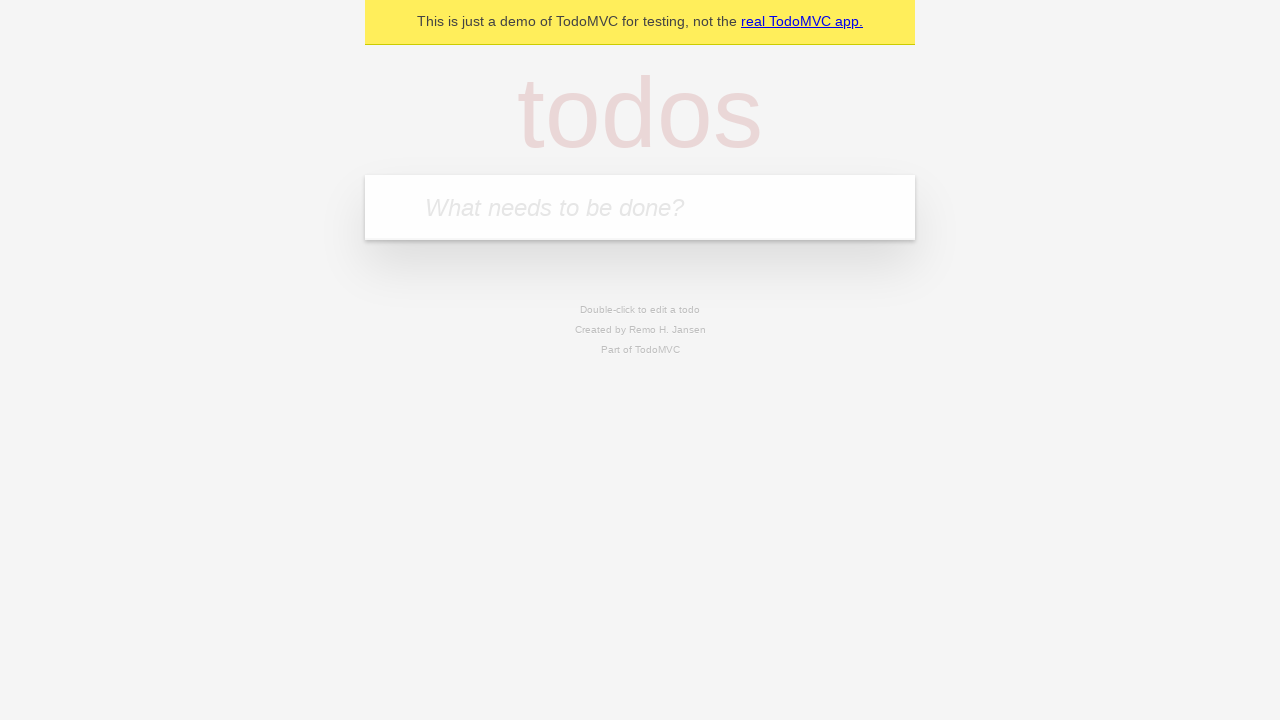

Filled first todo input with 'buy some cheese' on .new-todo
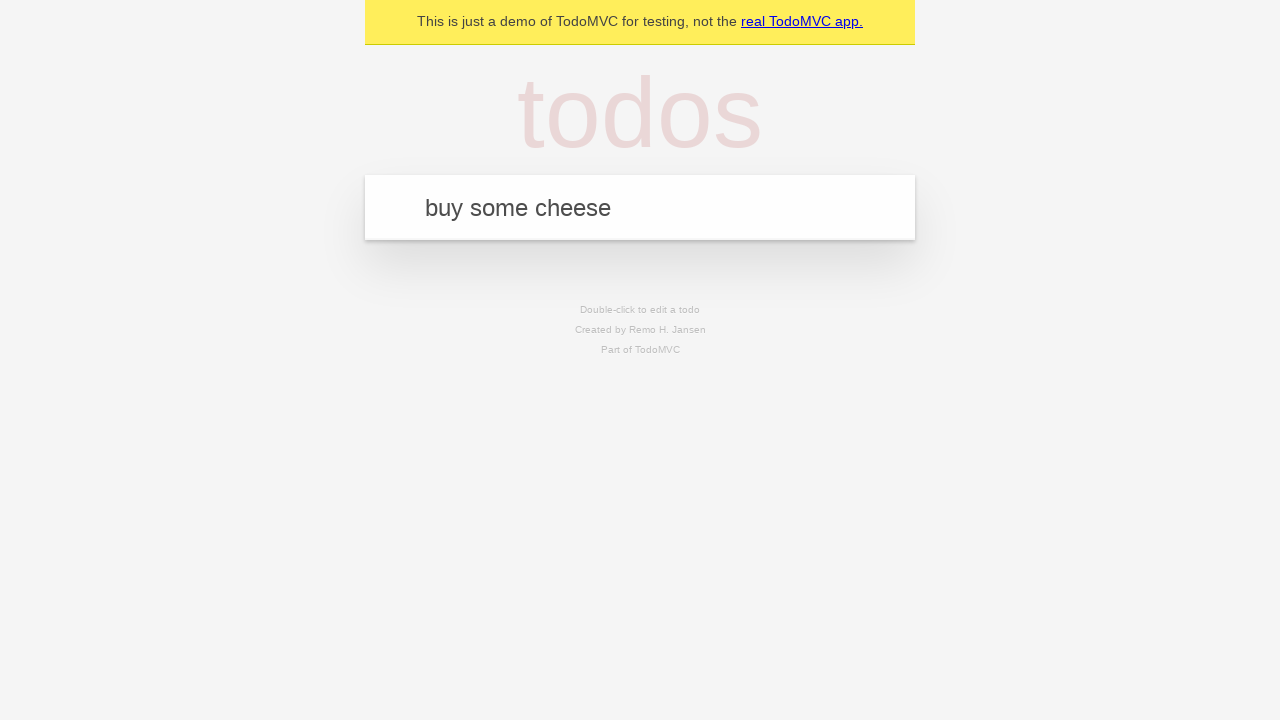

Pressed Enter to add first todo item on .new-todo
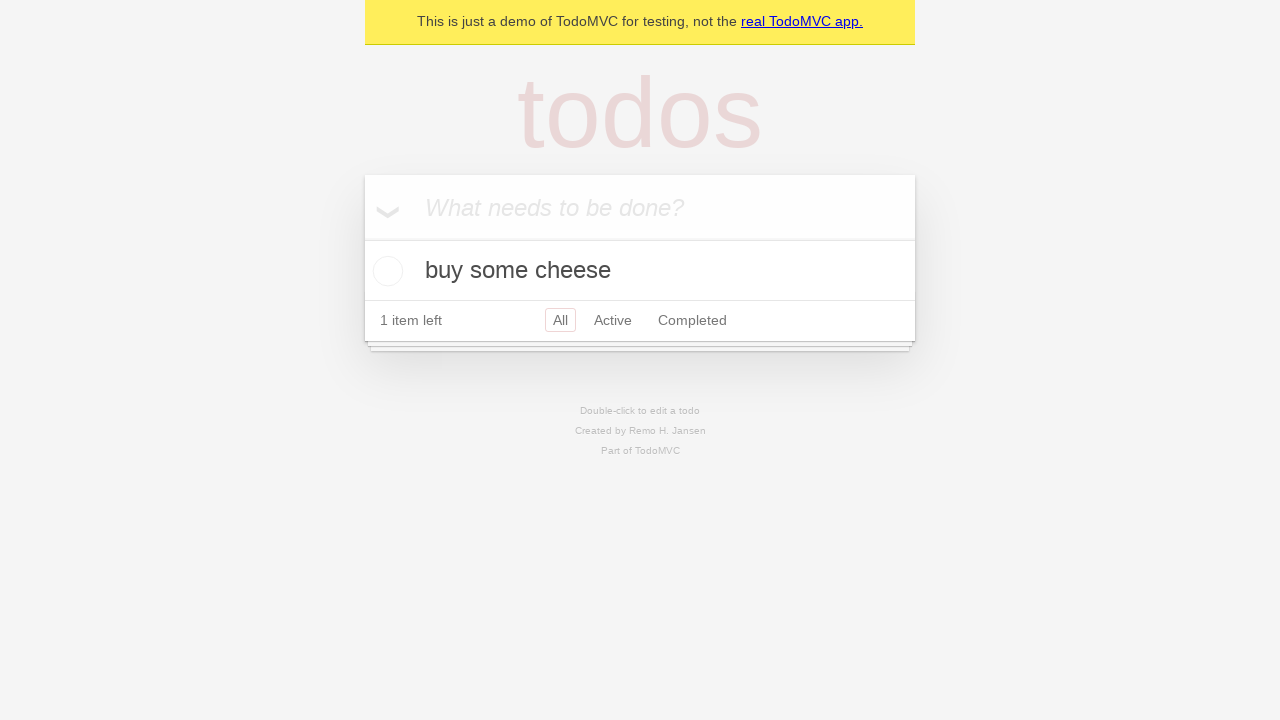

Filled second todo input with 'feed the cat' on .new-todo
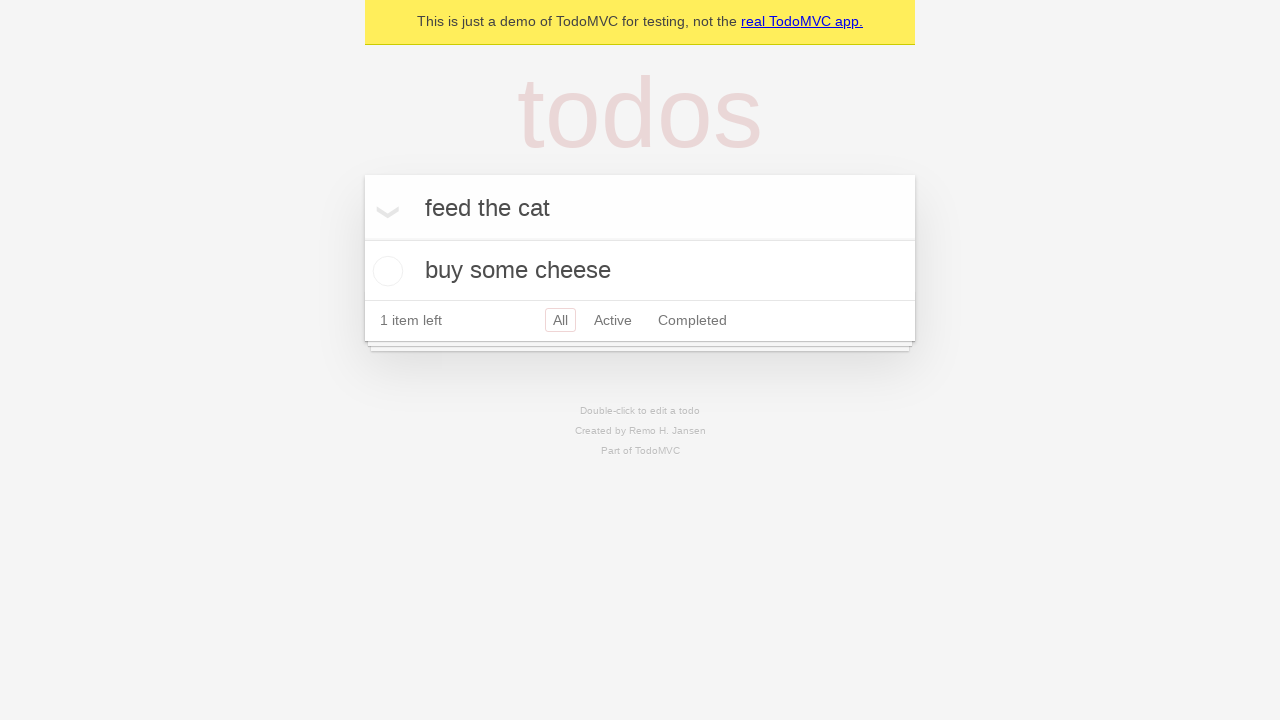

Pressed Enter to add second todo item on .new-todo
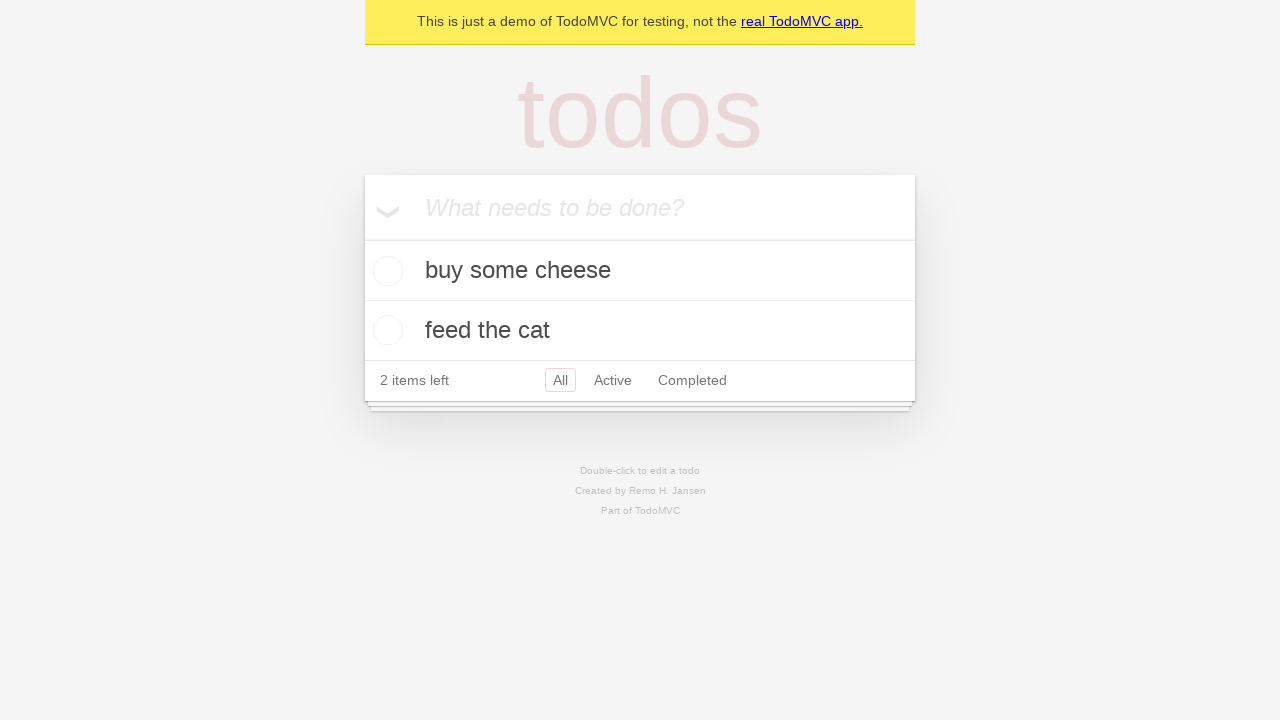

Filled third todo input with 'book a doctors appointment' on .new-todo
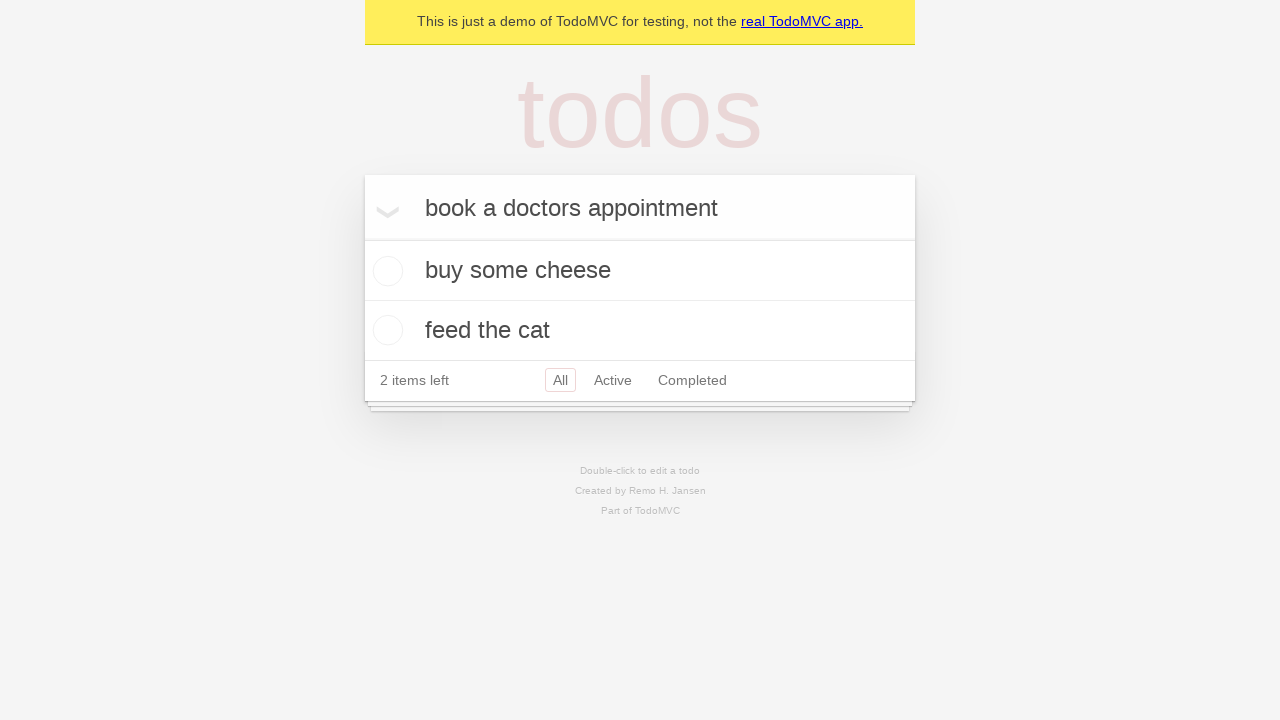

Pressed Enter to add third todo item on .new-todo
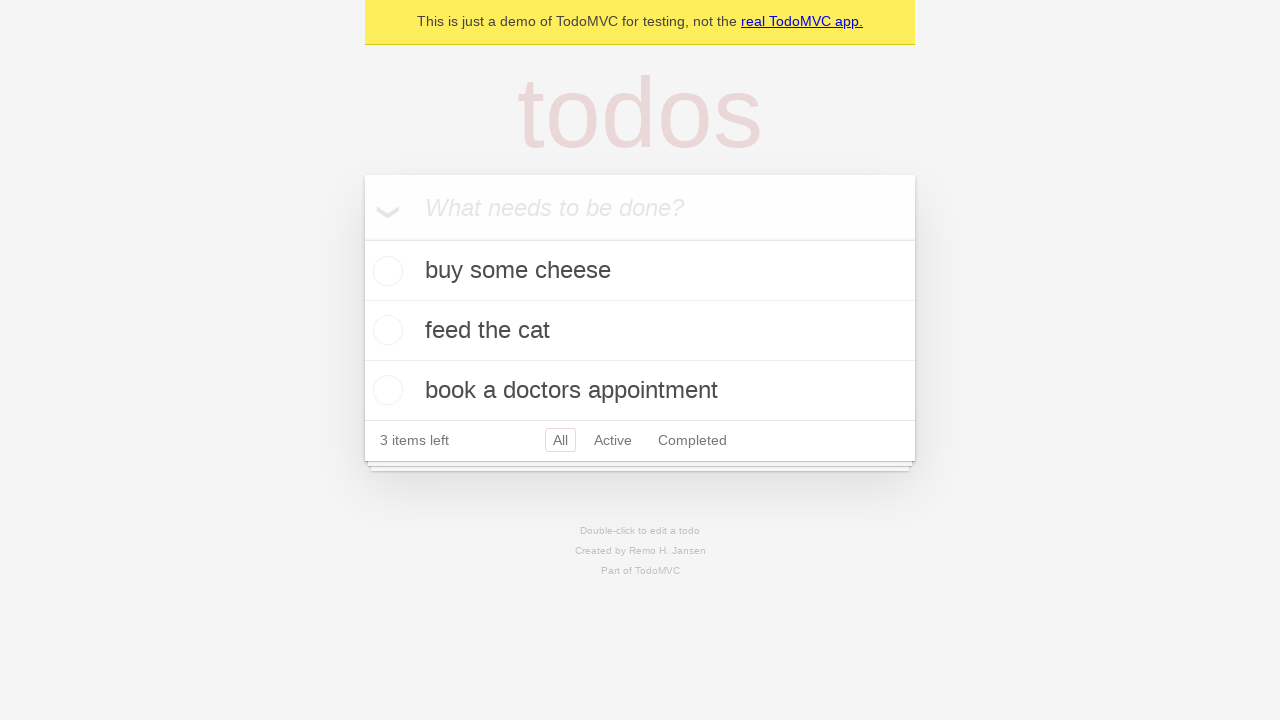

Checked toggle-all checkbox to mark all items as completed at (362, 238) on .toggle-all
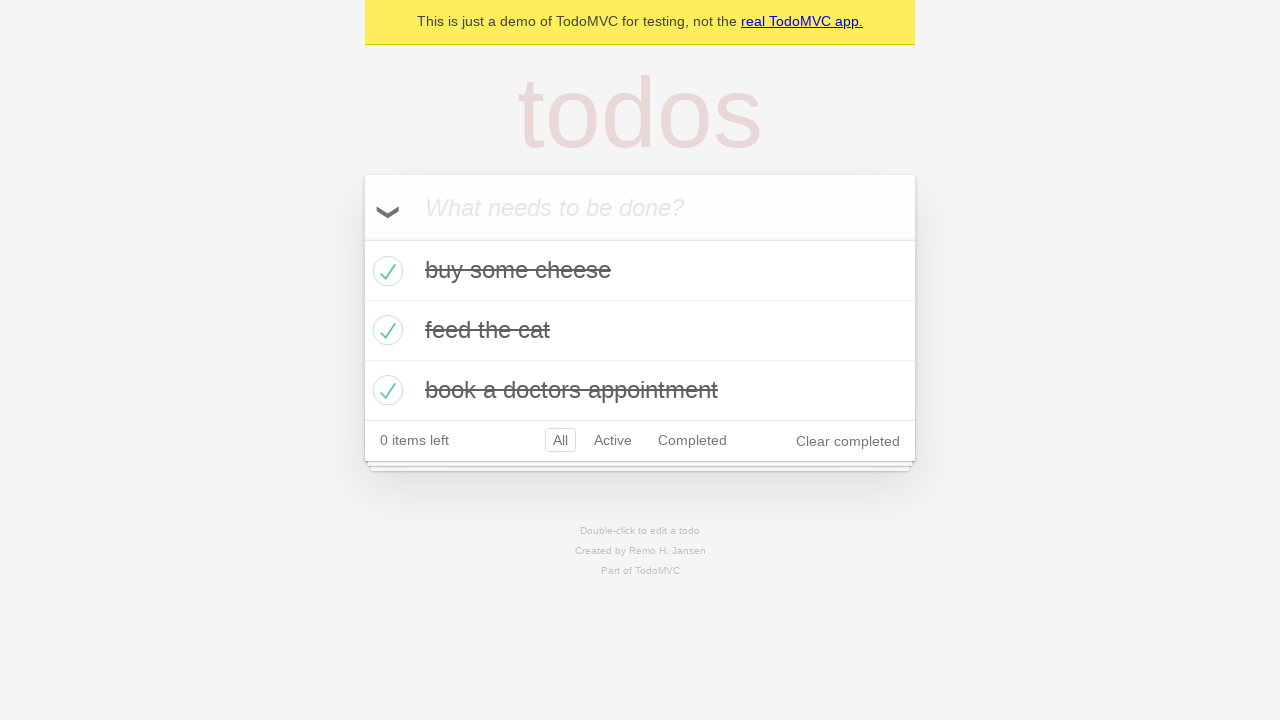

Waited for all todo items to have completed class
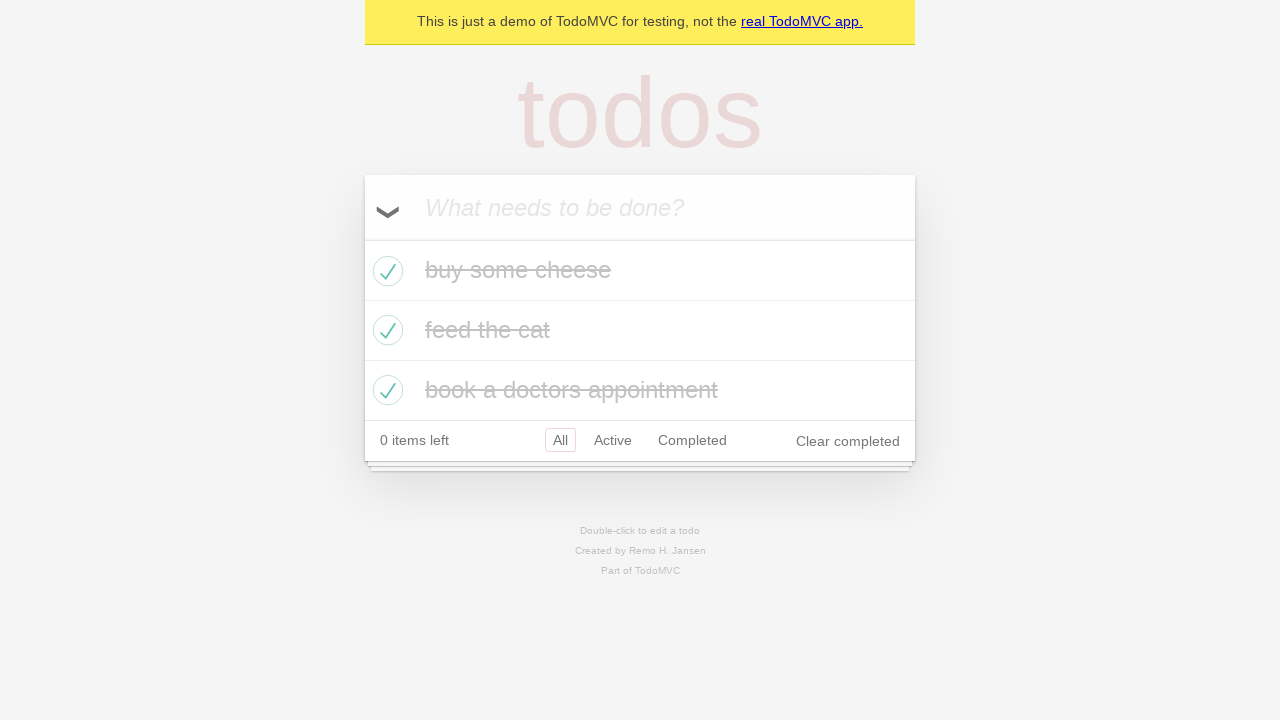

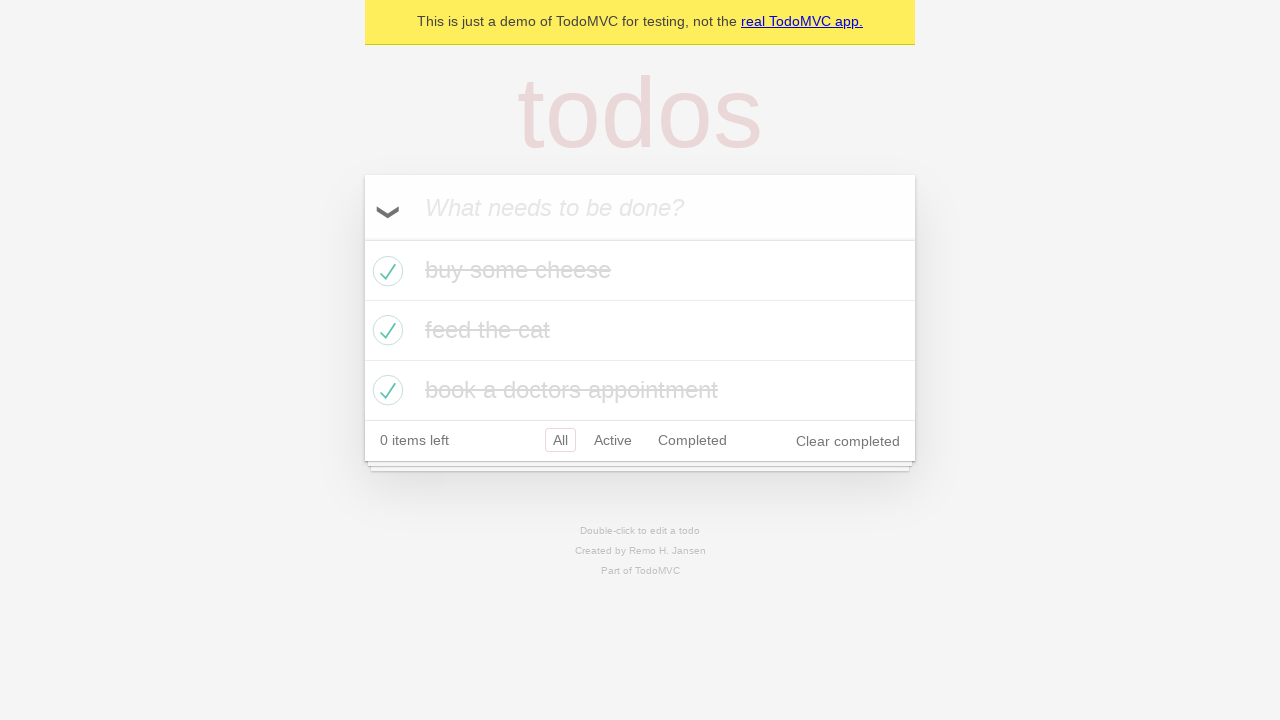